Tests scroll functionality by navigating through UI testing concepts, opening a new tab, and scrolling to a specific element on the page

Starting URL: https://demoapps.qspiders.com/

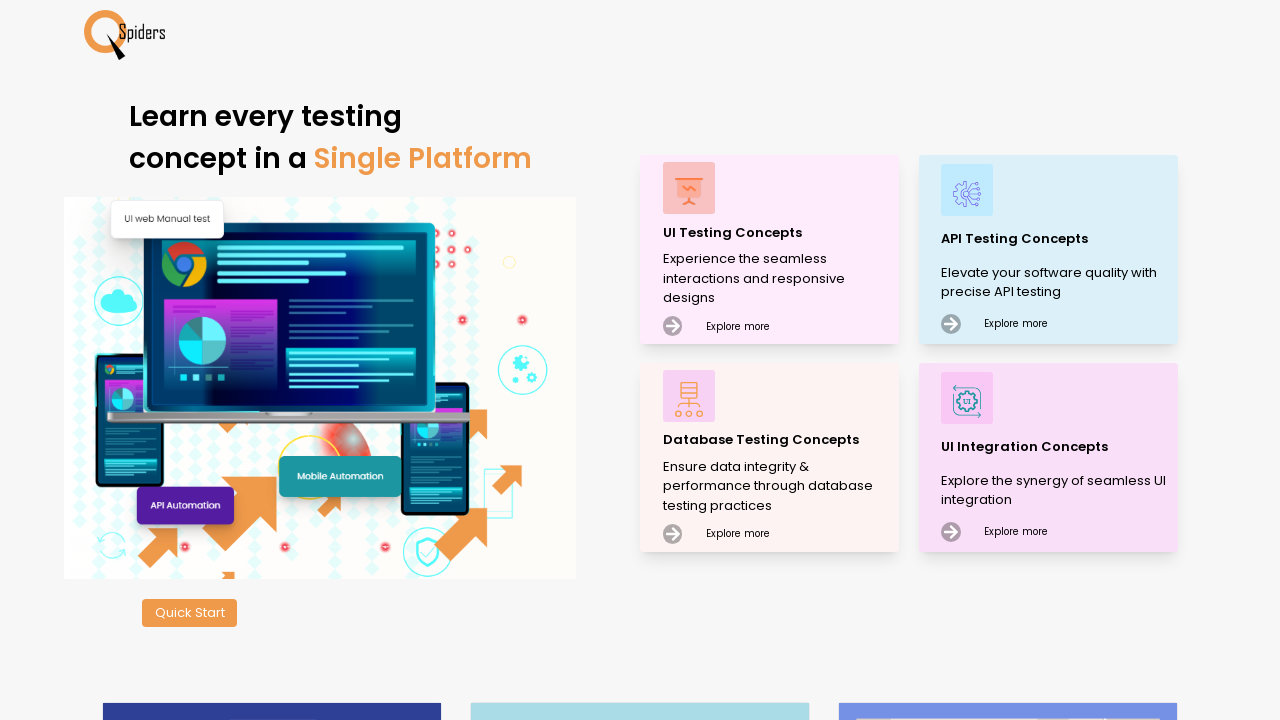

Clicked on UI Testing Concepts at (778, 232) on xpath=//p[text()='UI Testing Concepts']
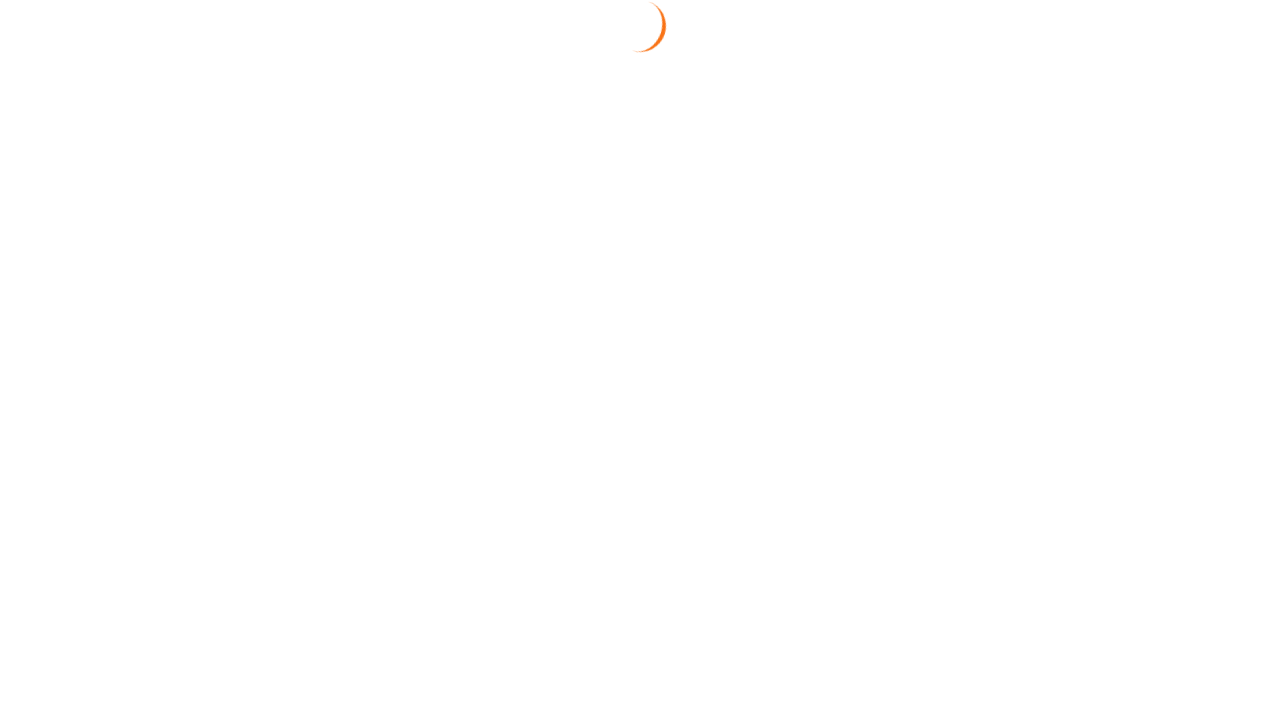

Clicked on Scroll section at (36, 579) on xpath=//section[text()='Scroll']
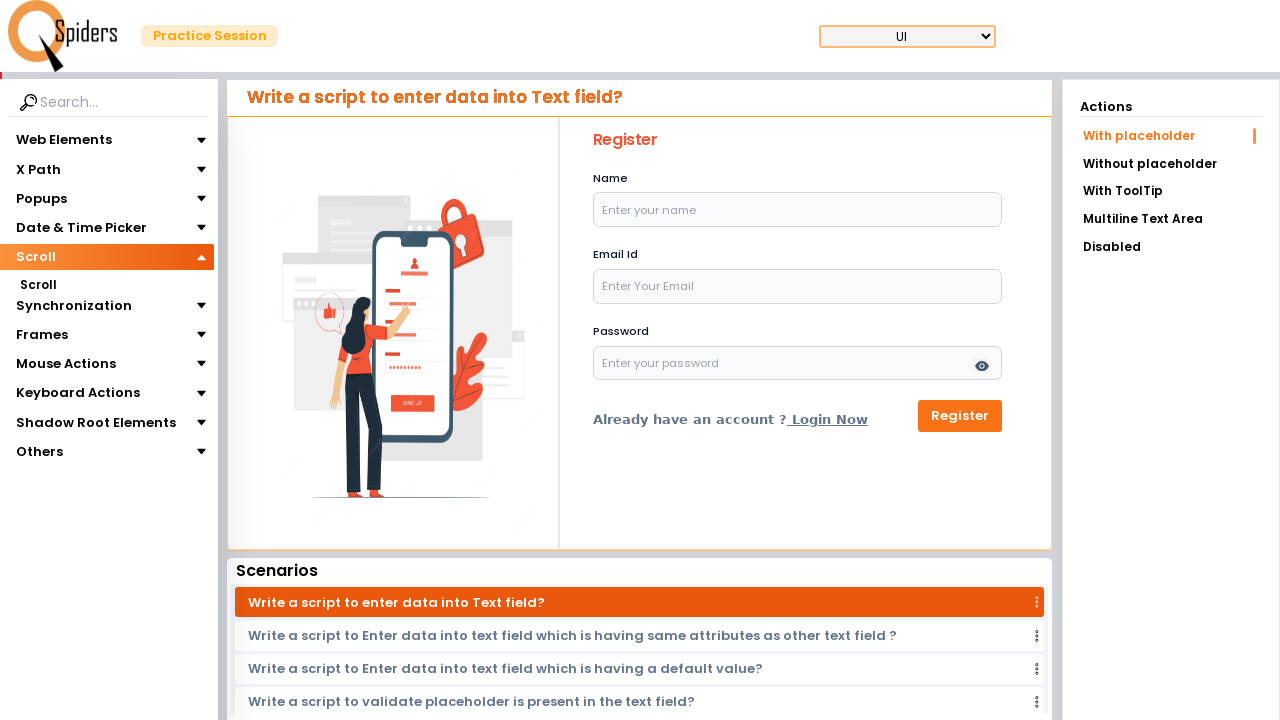

Clicked on nested Scroll section at (38, 285) on (//section[text()='Scroll'])[2]
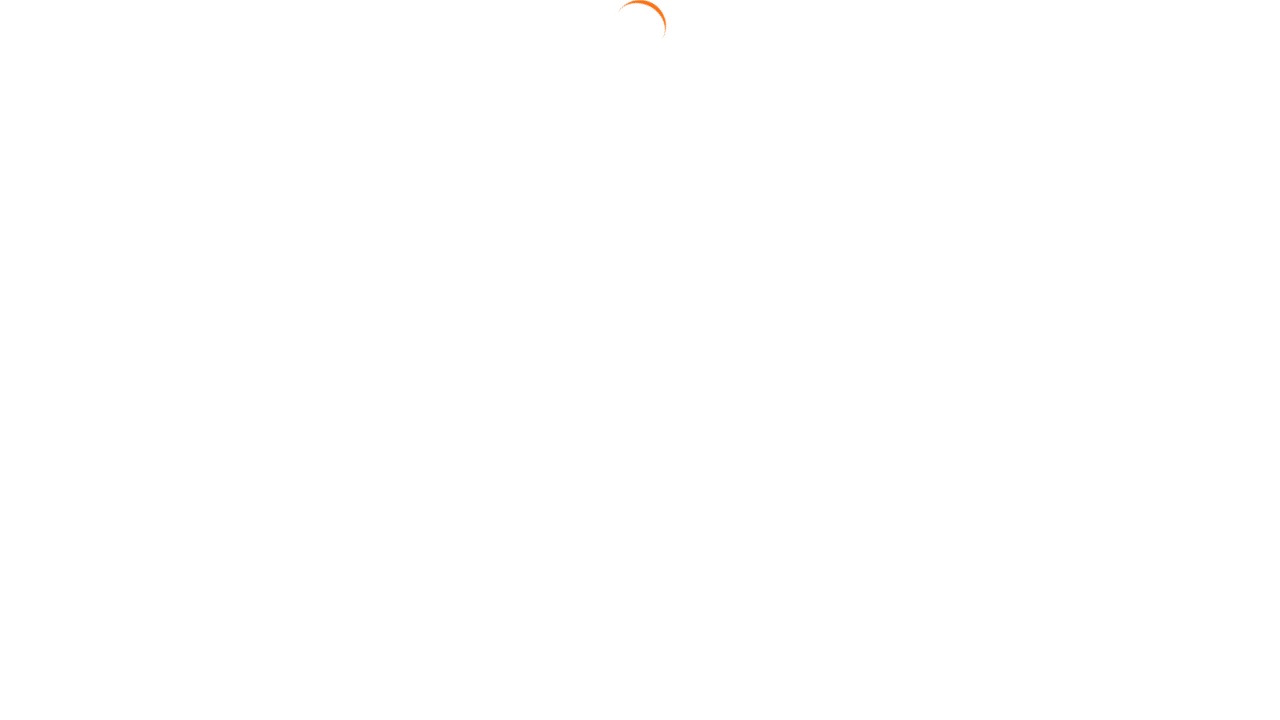

Clicked 'Open In New Tab' link and new tab opened at (644, 235) on xpath=//a[text()='Open In New Tab']
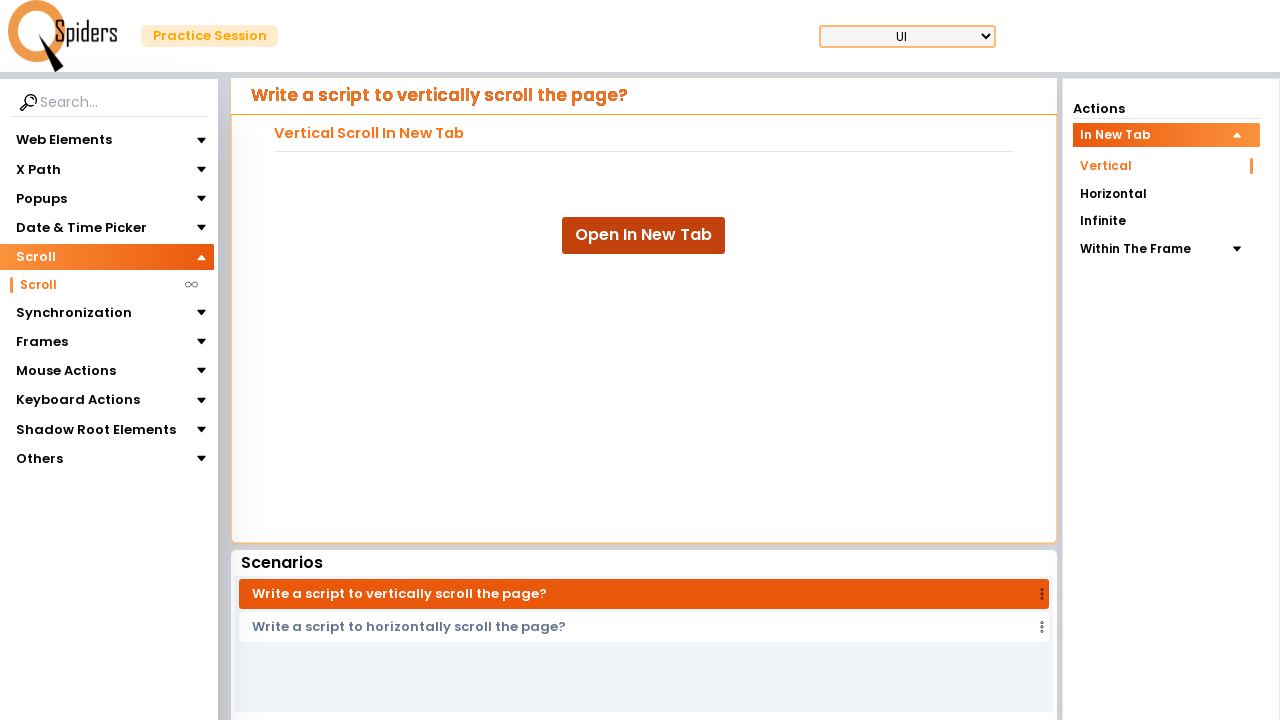

New tab page loaded completely
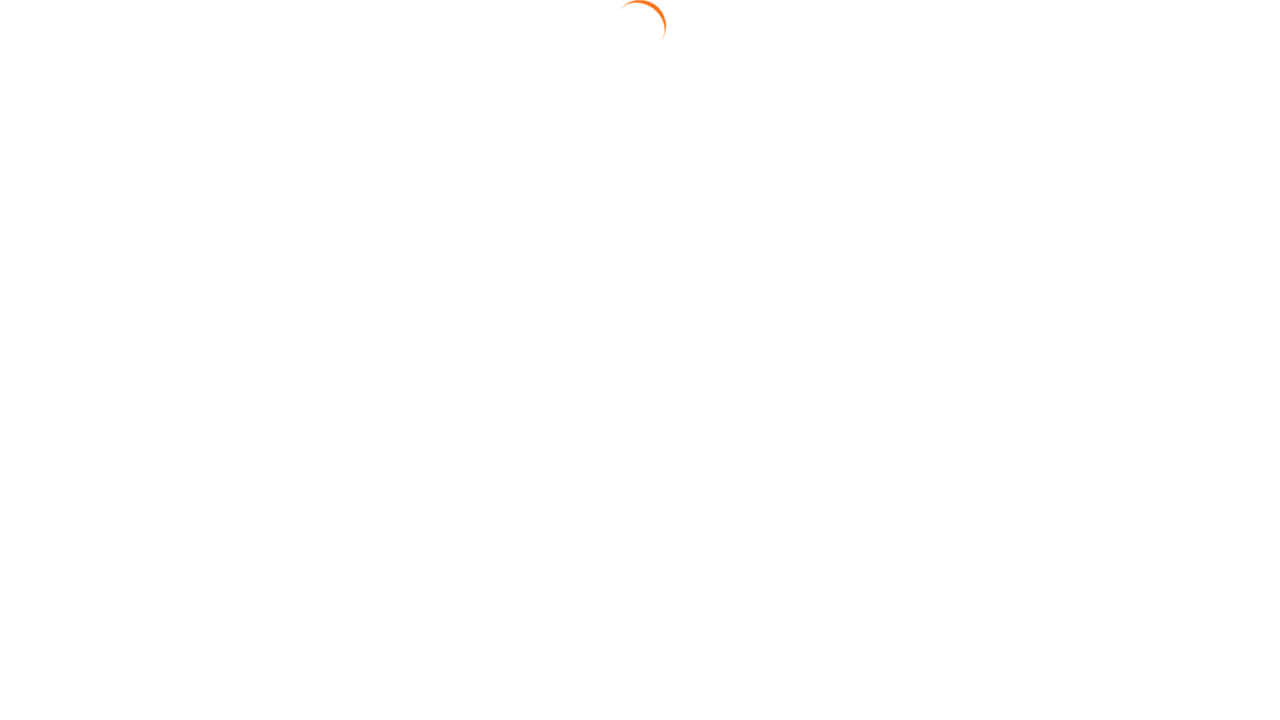

Scrolled to 'b. Premium Materials' section on new tab
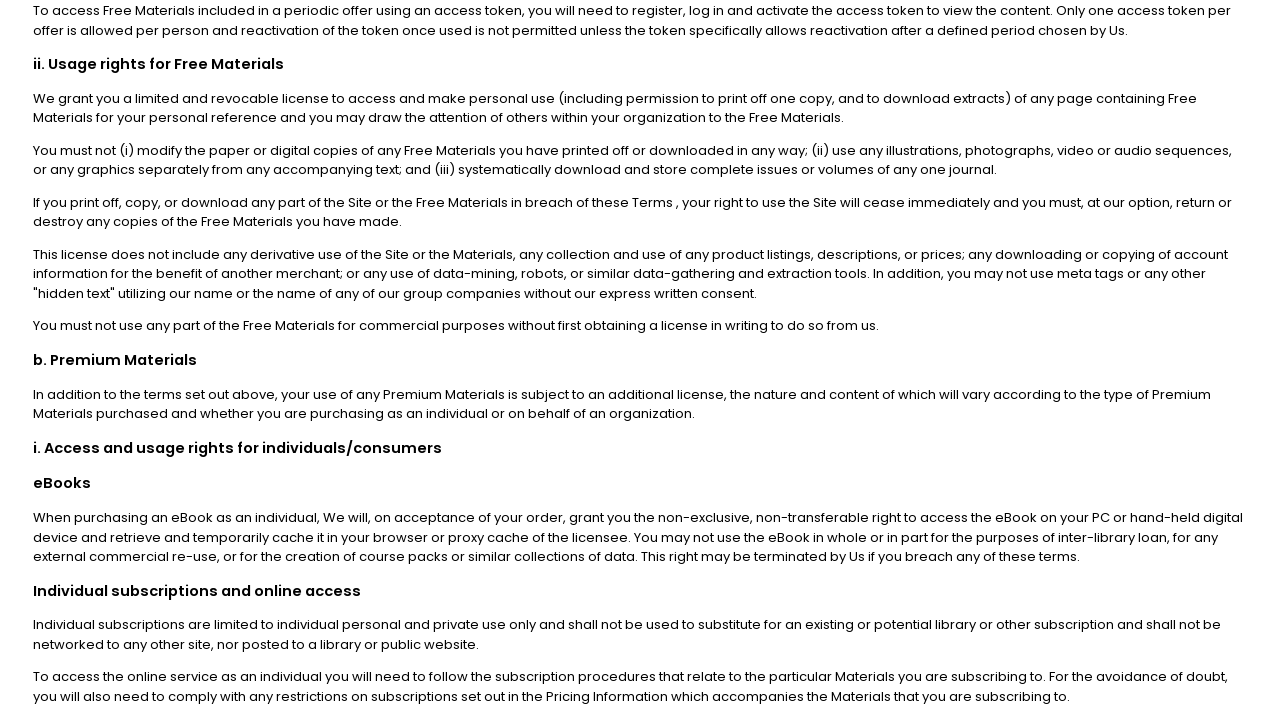

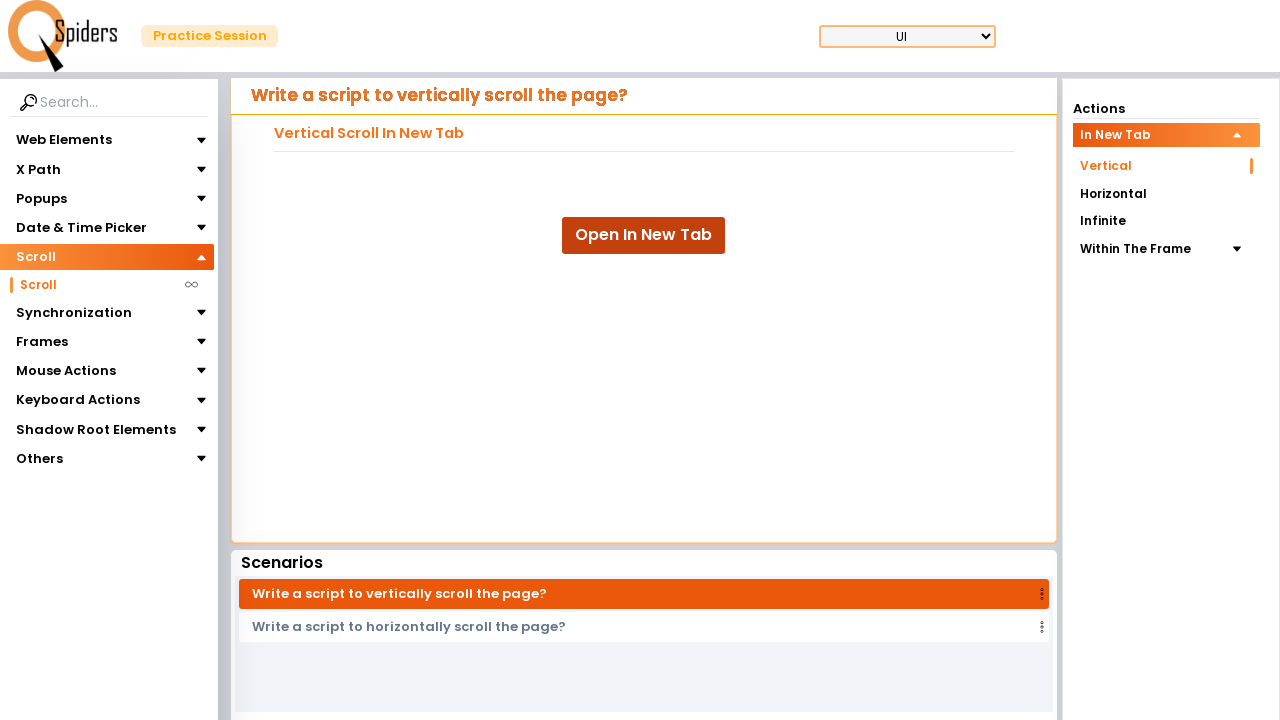